Validates the page title of the login page

Starting URL: https://codility-frontend-prod.s3.amazonaws.com/media/task_static/qa_login_page/9a83bda125cd7398f9f482a3d6d45ea4/static/attachments/reference_page.html

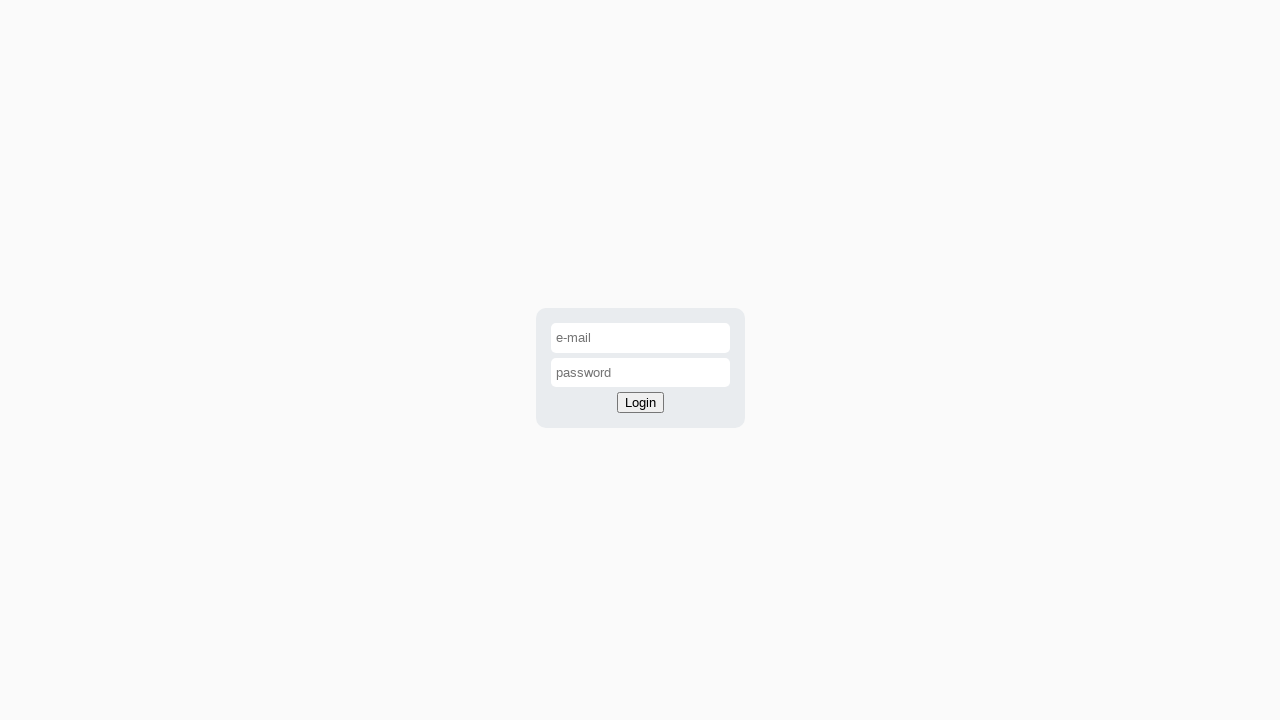

Navigated to login page
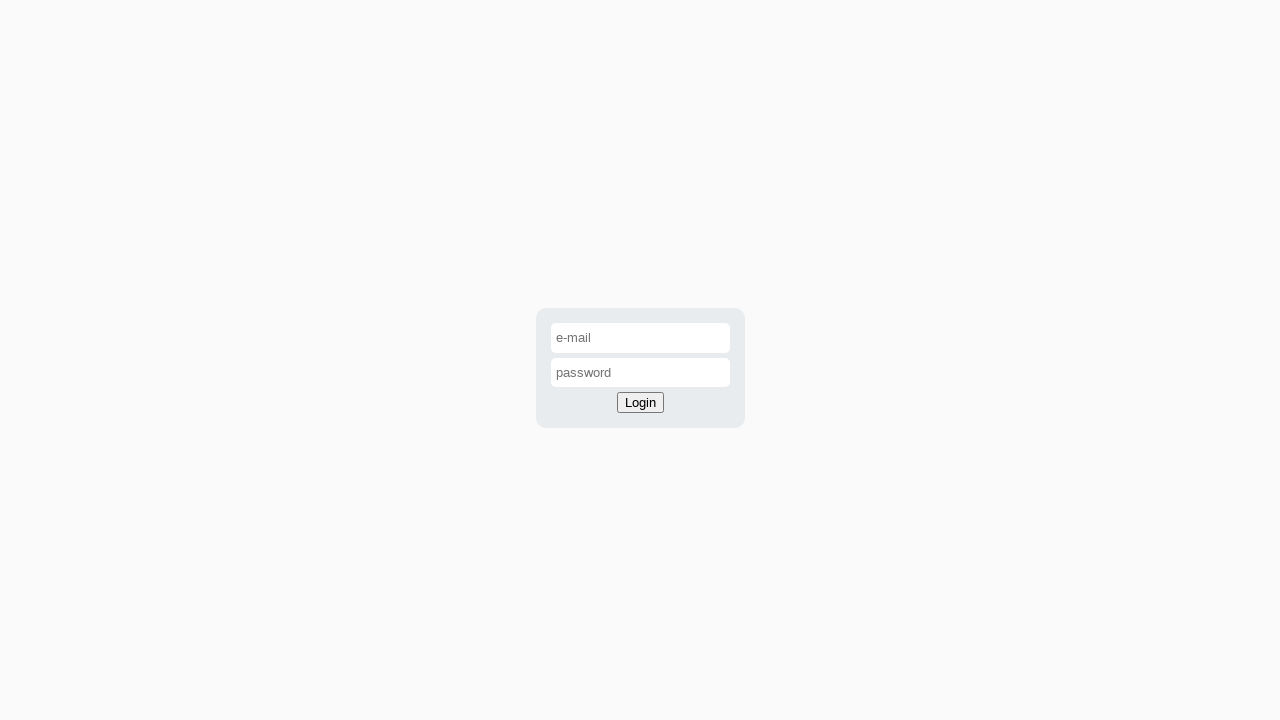

Verified page title is 'ARR'
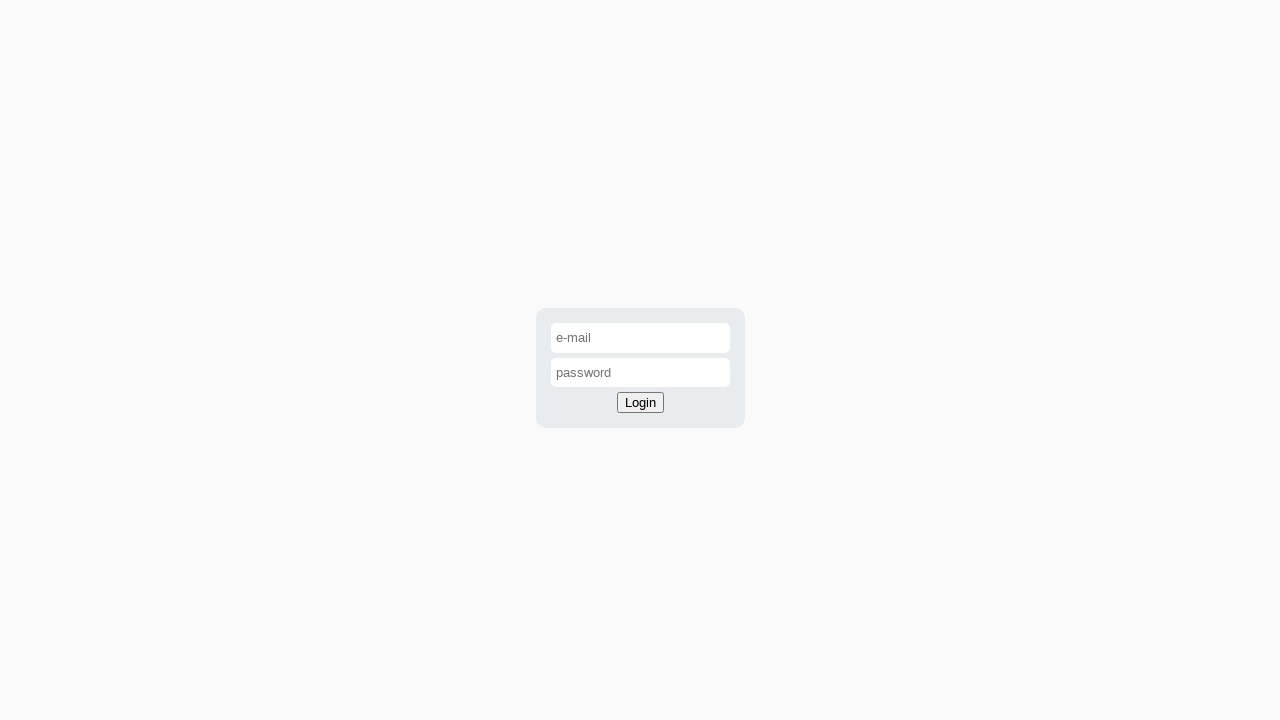

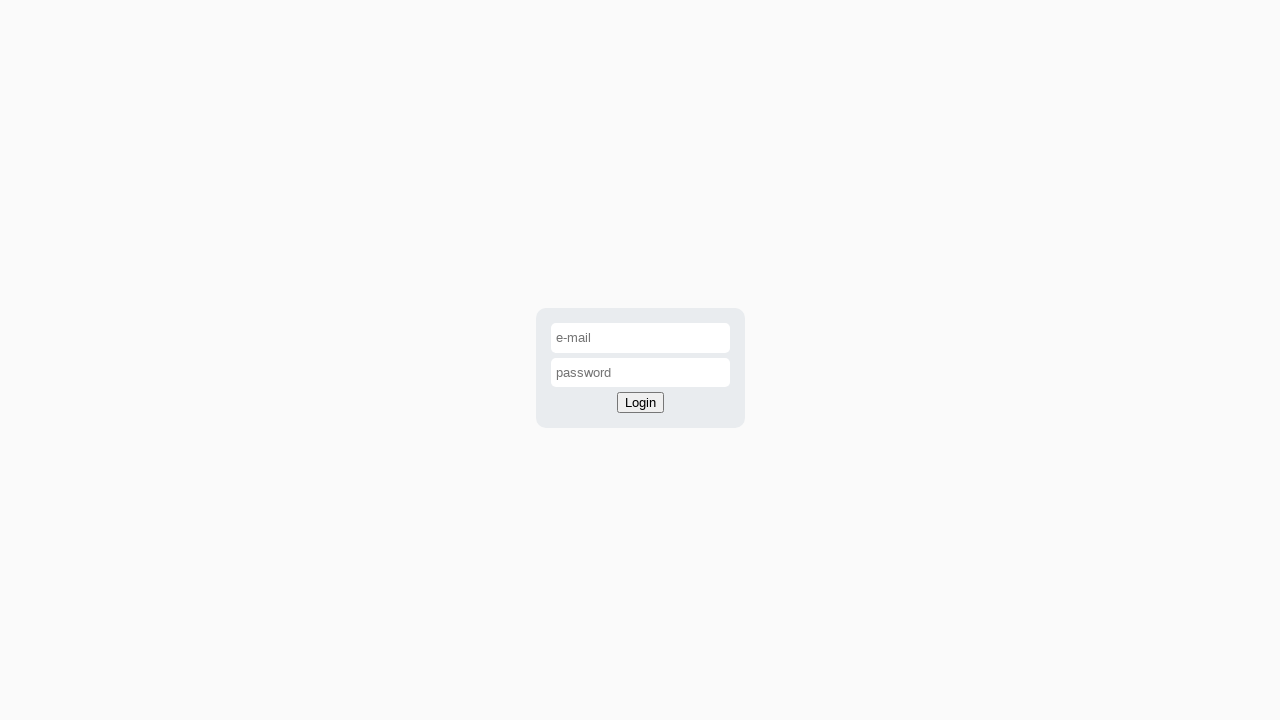